Navigates to the Applitools demo page and clicks the login button to proceed to the app page (demonstrates a simple click interaction on a demo site).

Starting URL: https://demo.applitools.com

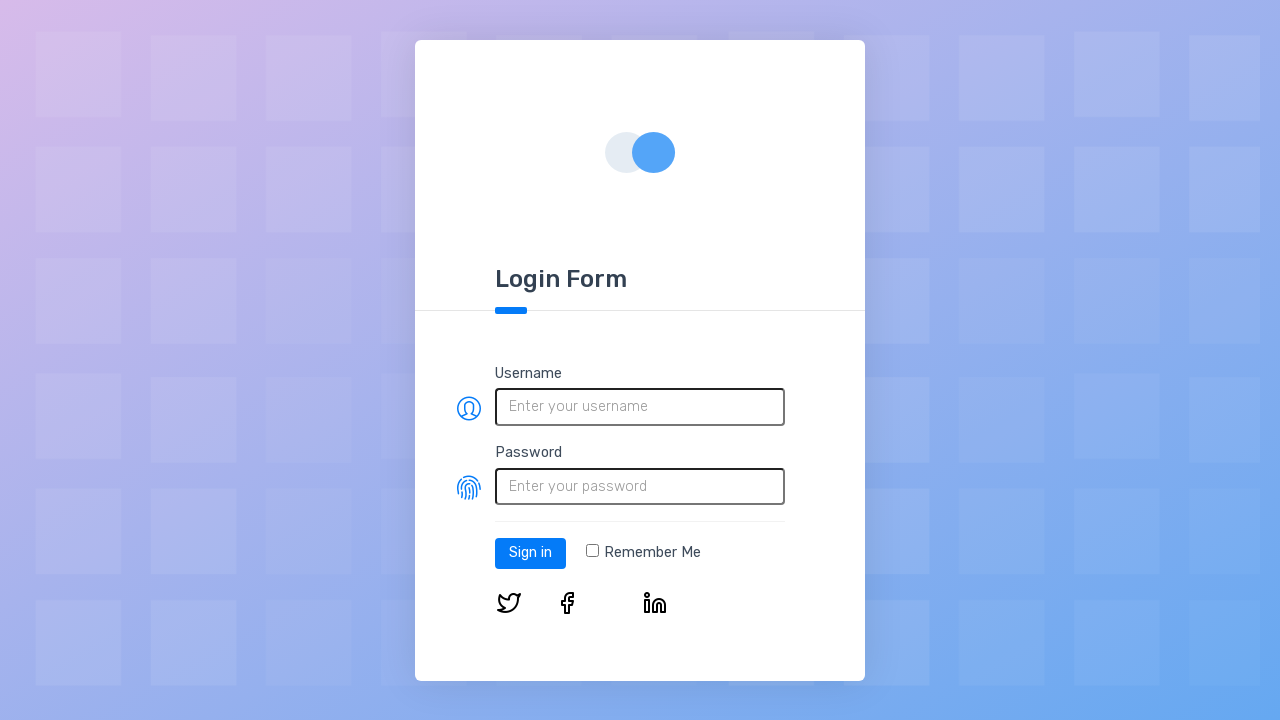

Login button selector loaded on Applitools demo page
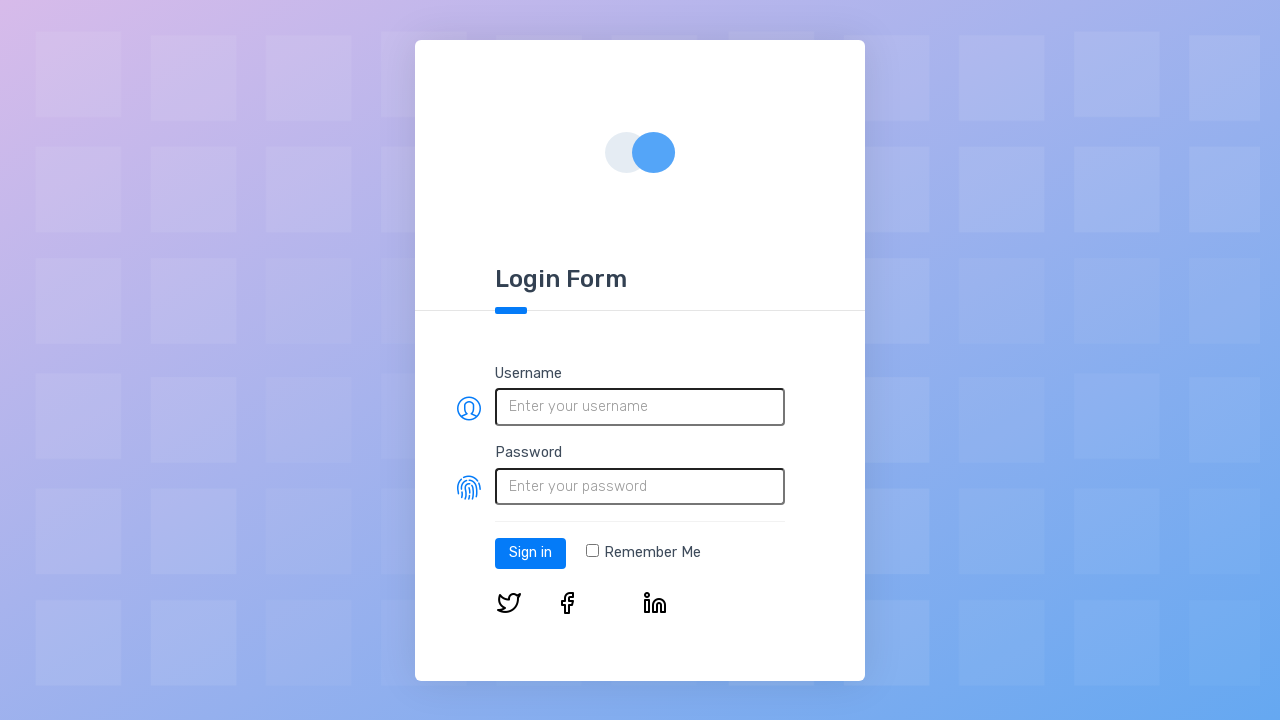

Clicked the login button to proceed to app page at (530, 553) on #log-in
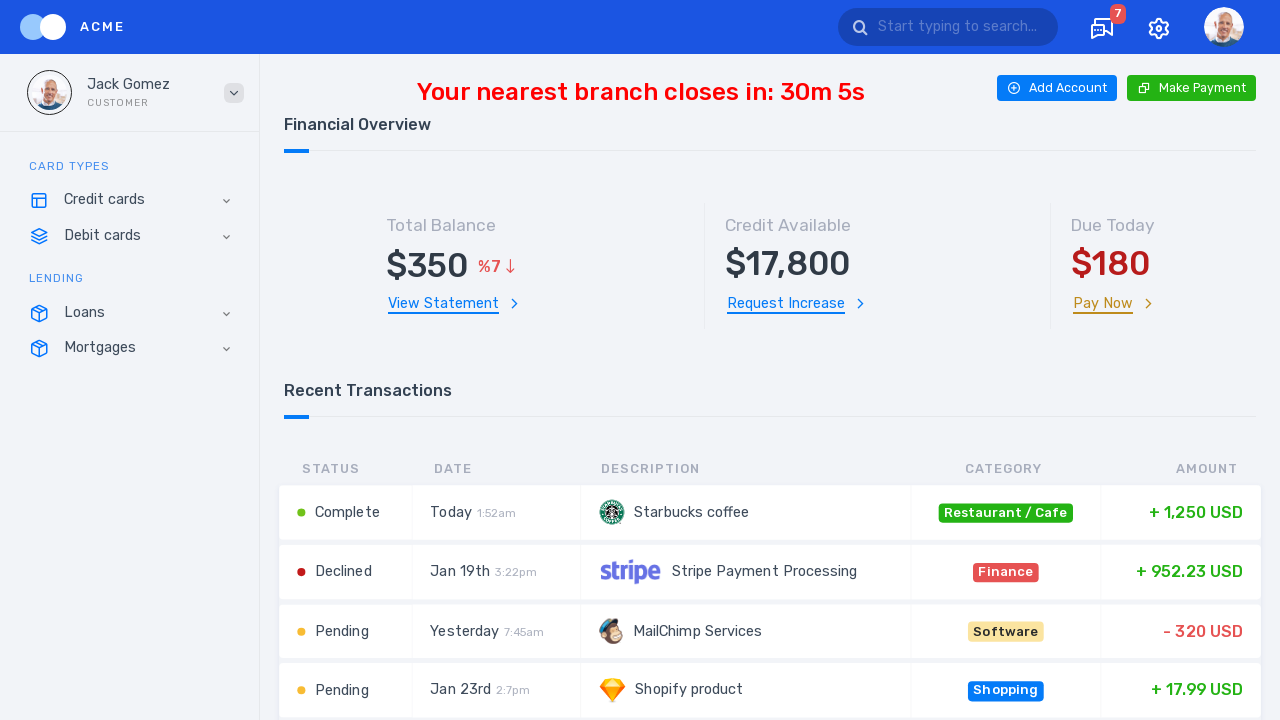

App page loaded successfully after login
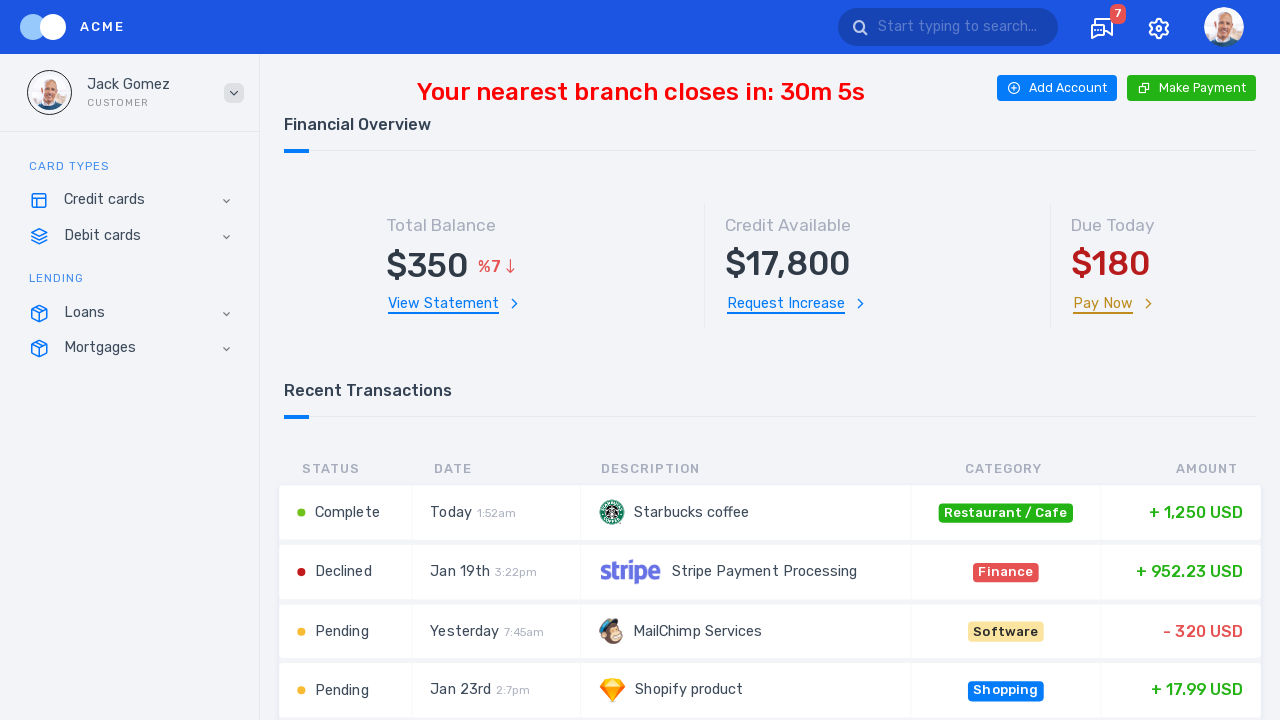

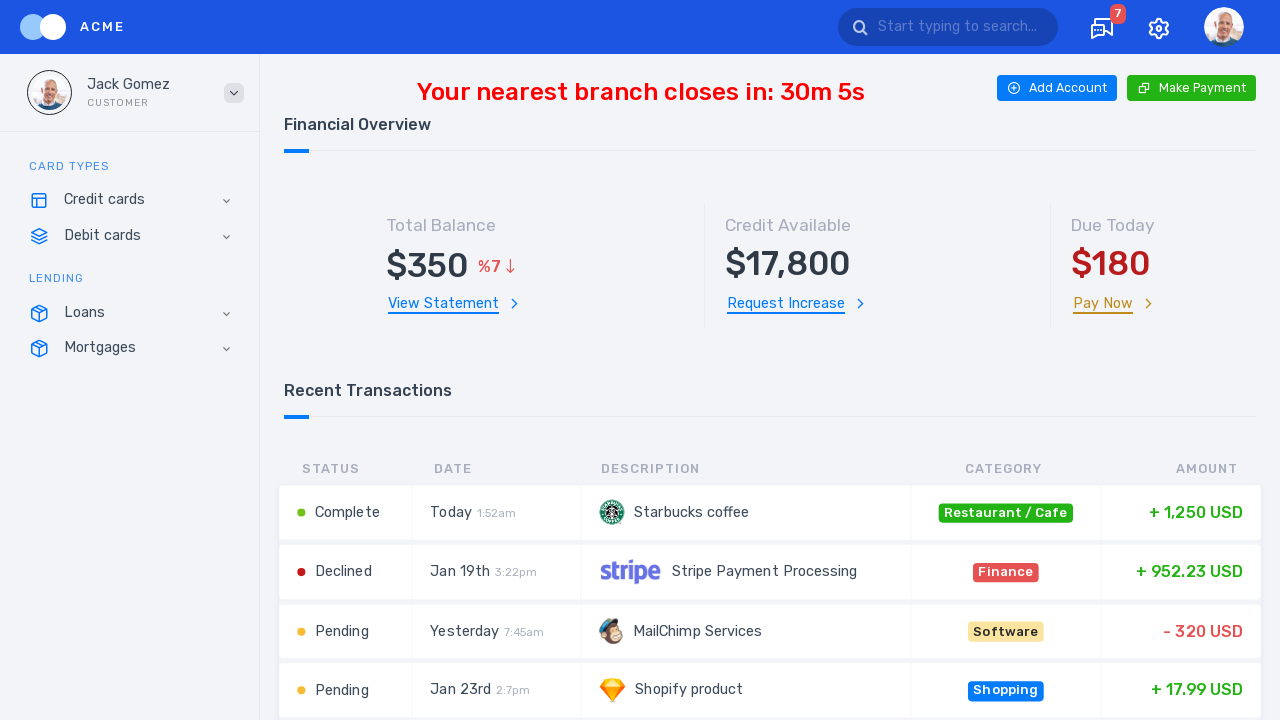